Tests joining a live session as a student by entering a student name, clicking OK, and navigating through dialog prompts using keyboard interactions (Tab and Enter keys).

Starting URL: https://live.monetanalytics.com/stu_proc/student.html#

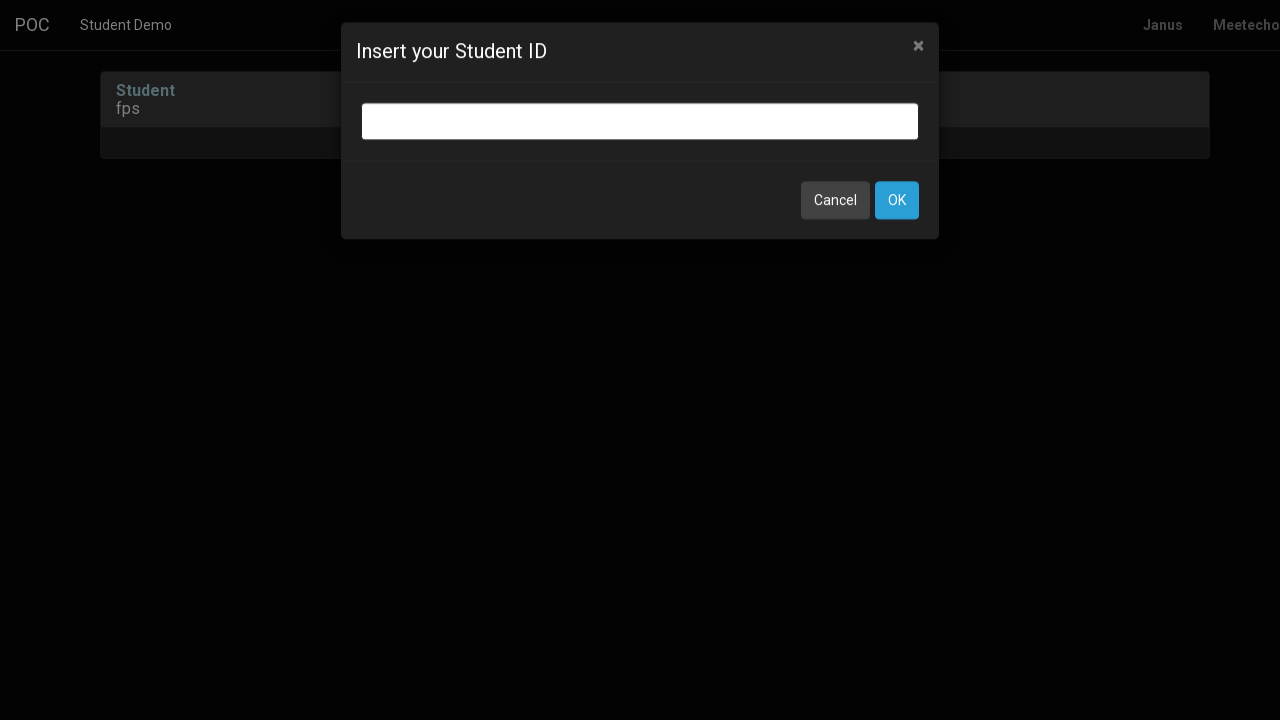

Filled student name input field with 'Student-54' on input.bootbox-input.bootbox-input-text.form-control
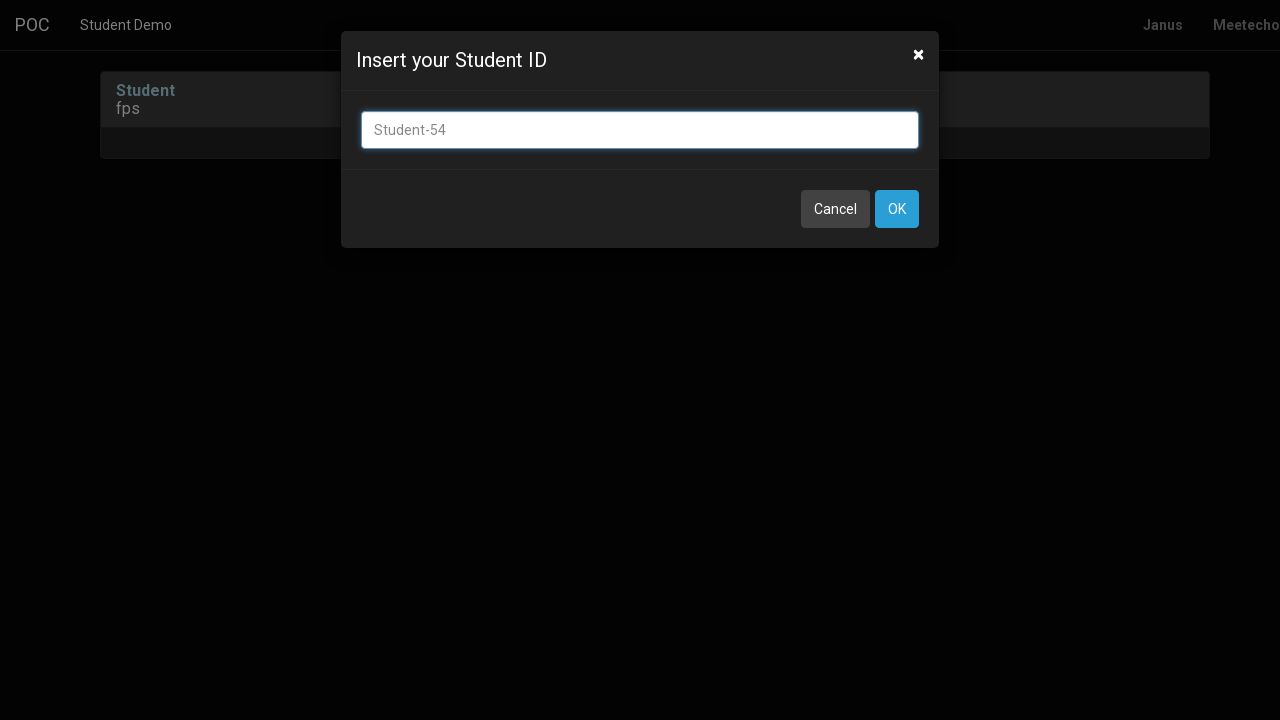

Clicked OK button to submit student name at (897, 209) on button:has-text('OK')
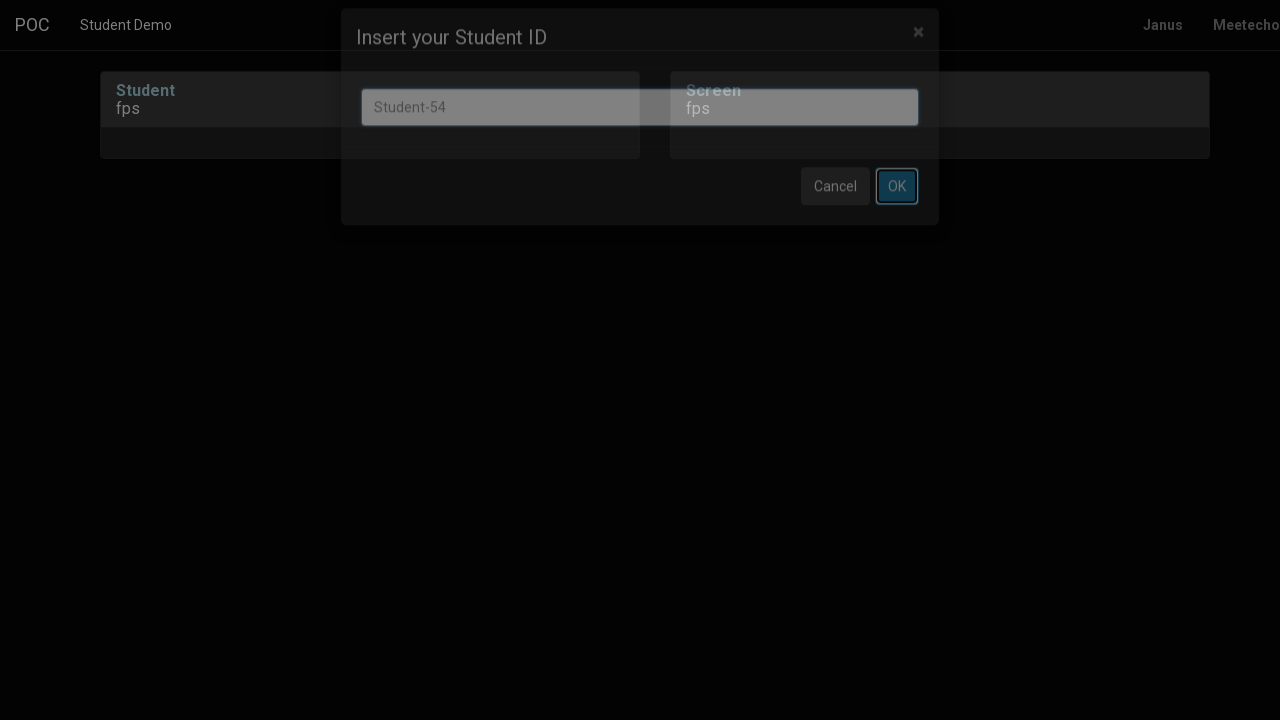

Waited 8 seconds for page to process
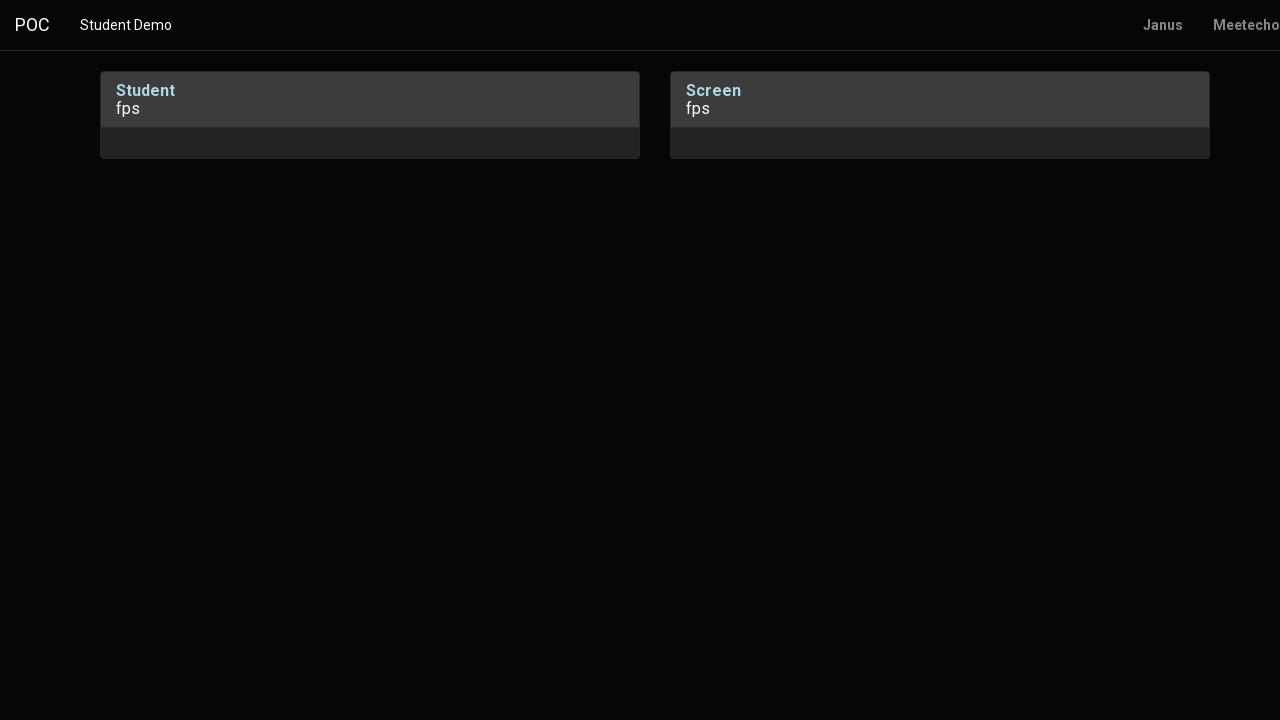

Pressed Tab to navigate through dialog
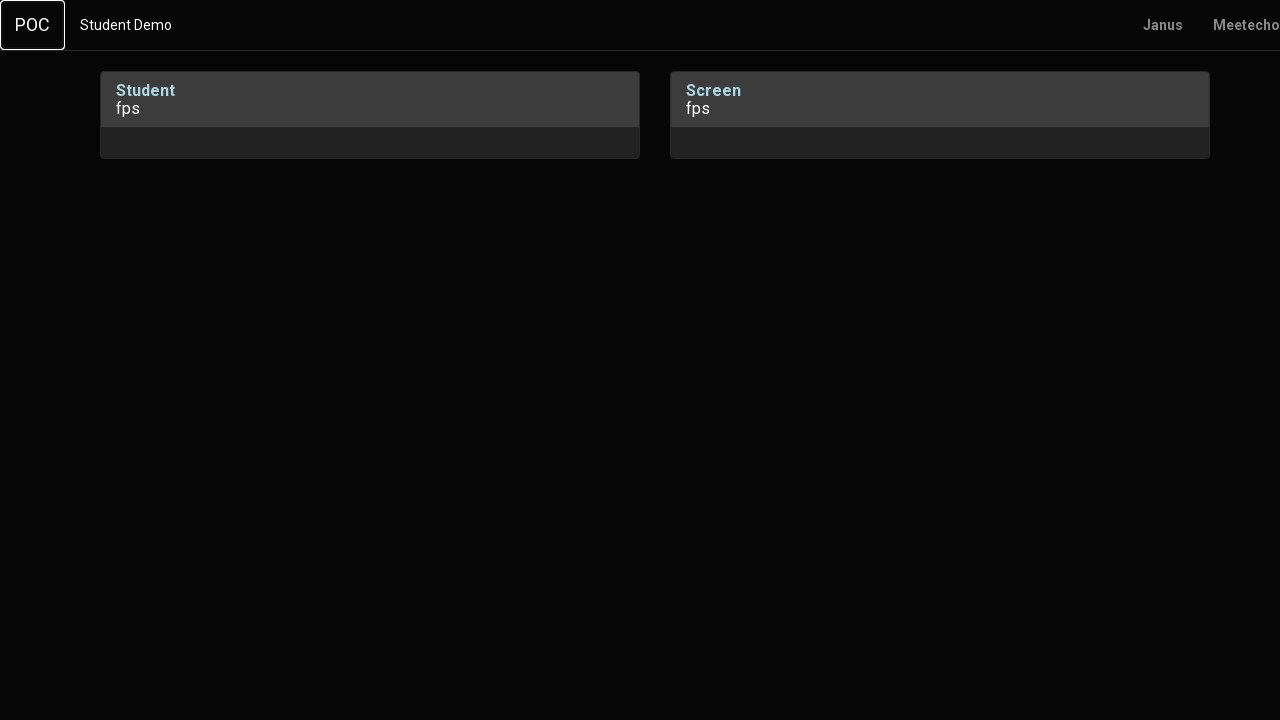

Waited 1 second after Tab press
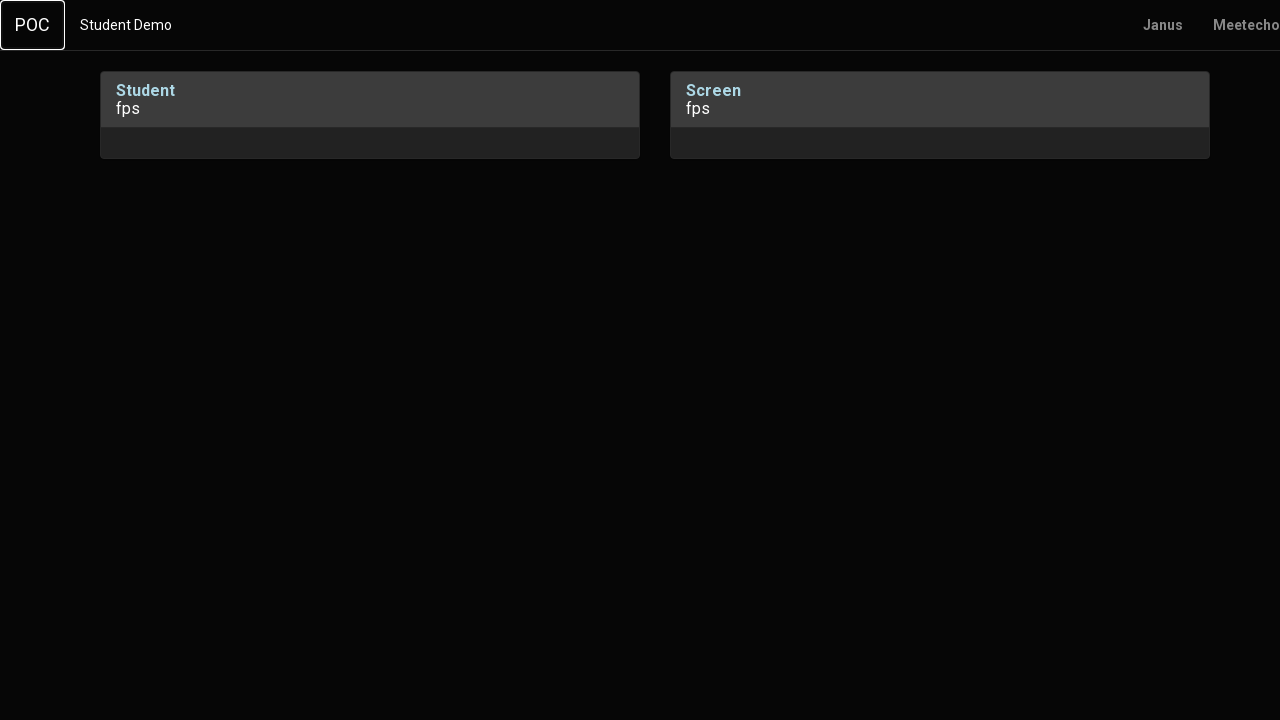

Pressed Enter to confirm dialog action
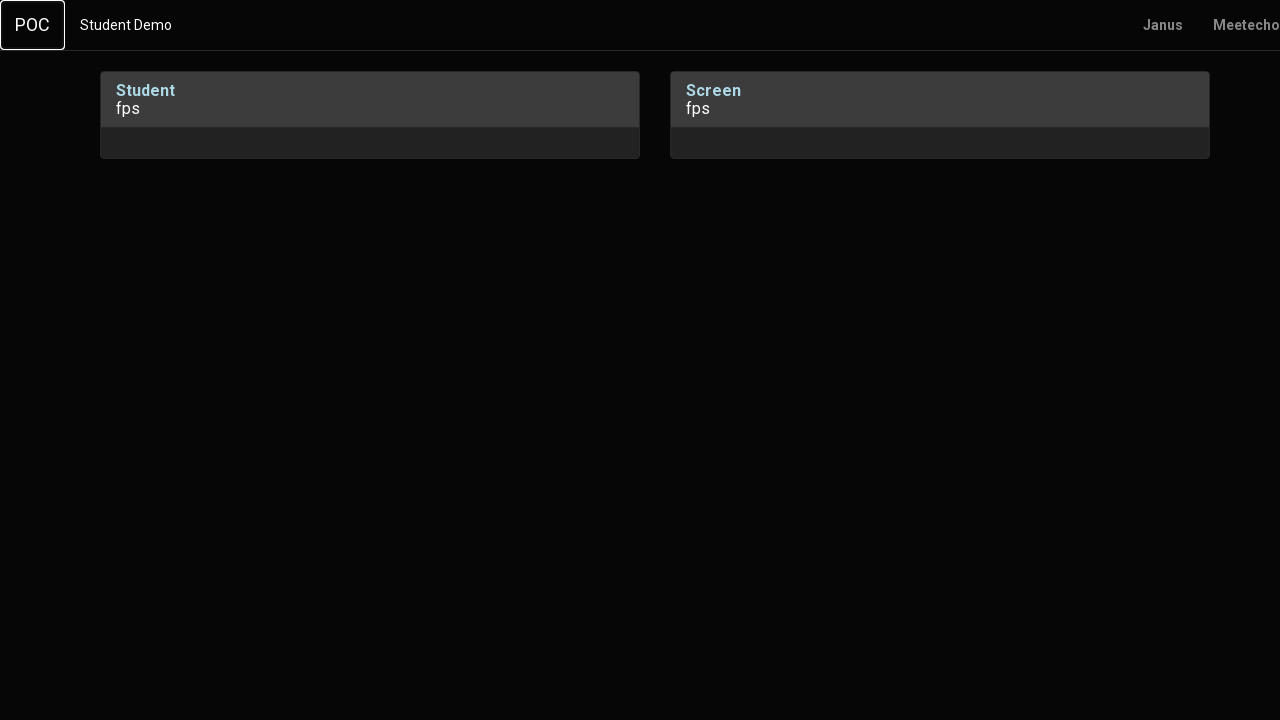

Waited 2 seconds for dialog to process
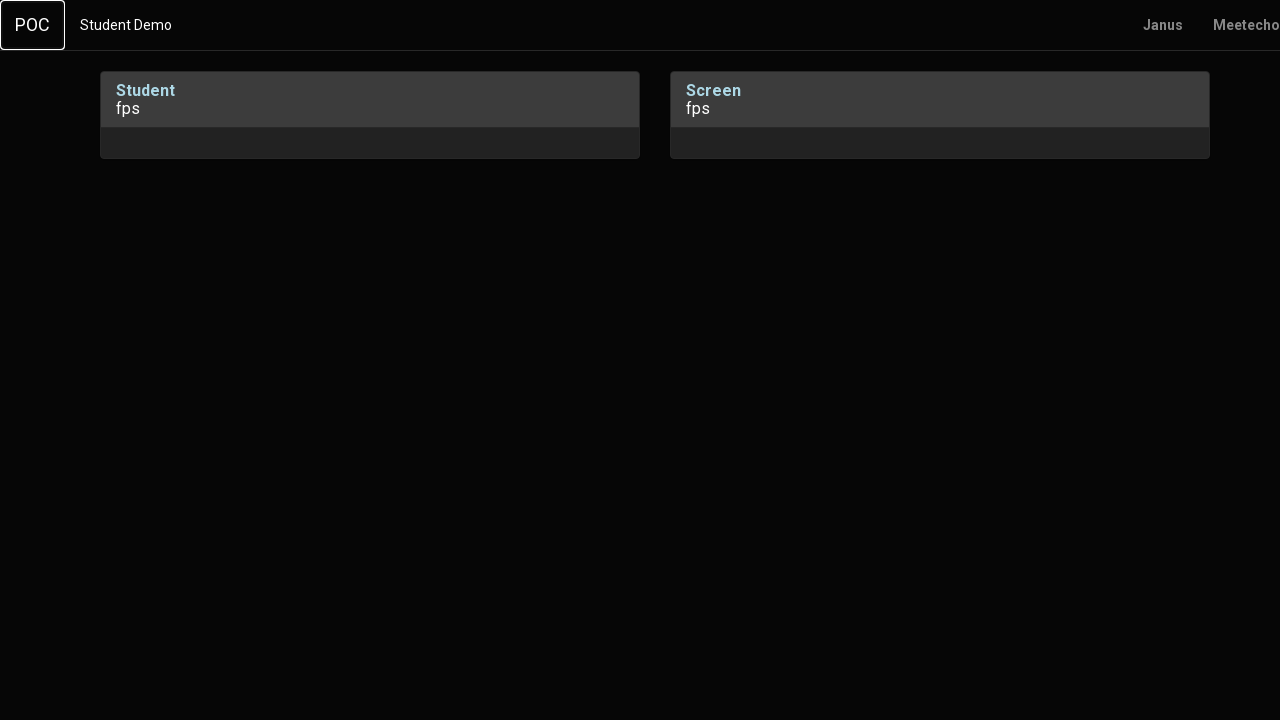

Pressed Tab to navigate to next element
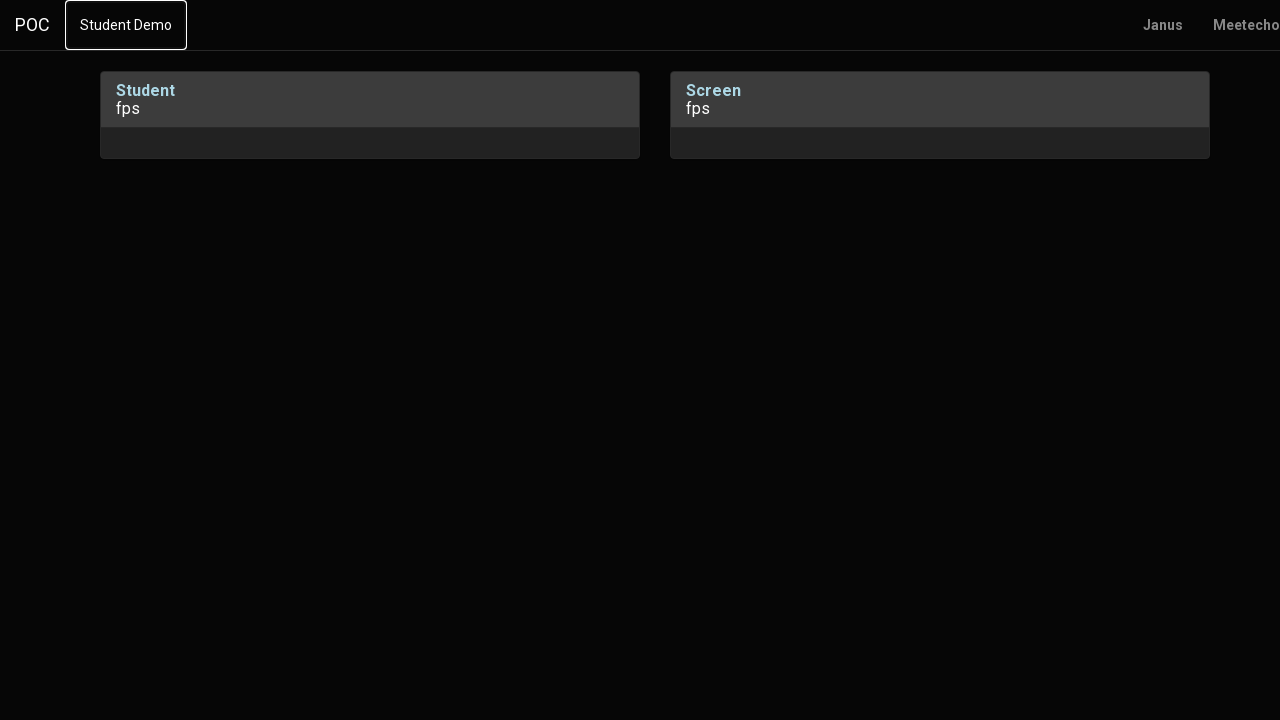

Waited 1 second after first Tab press
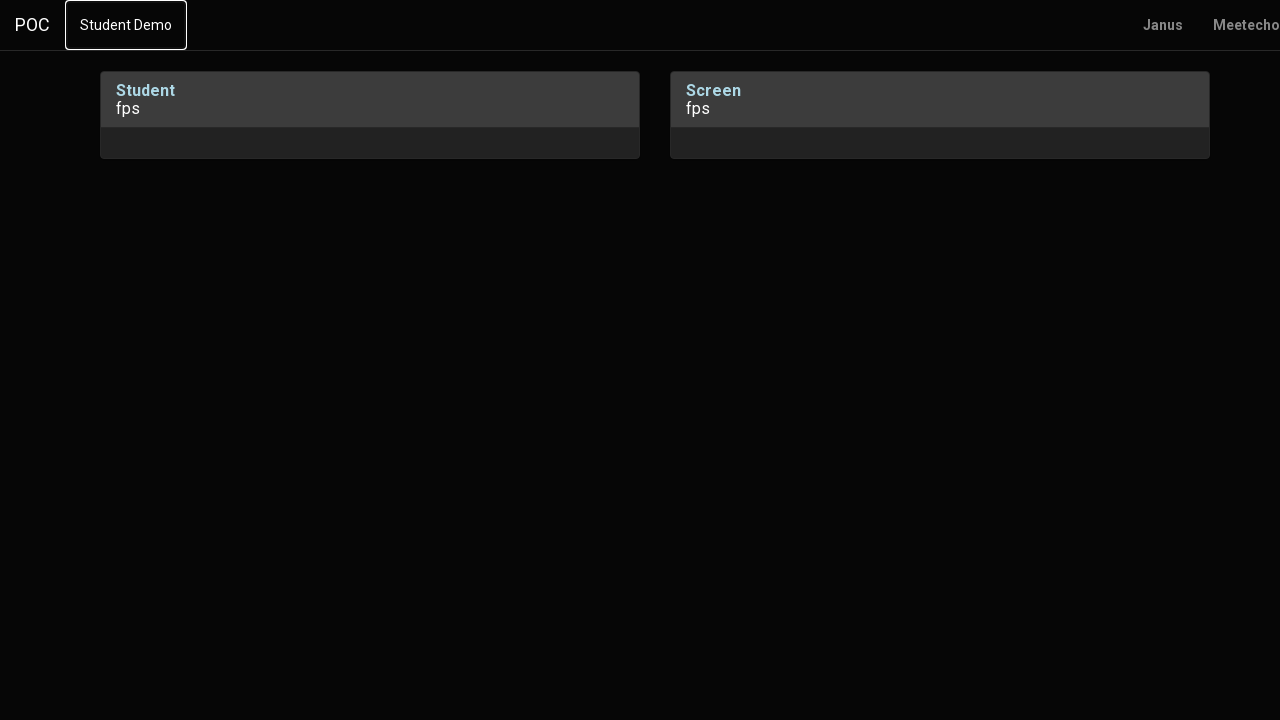

Pressed Tab again to navigate to next element
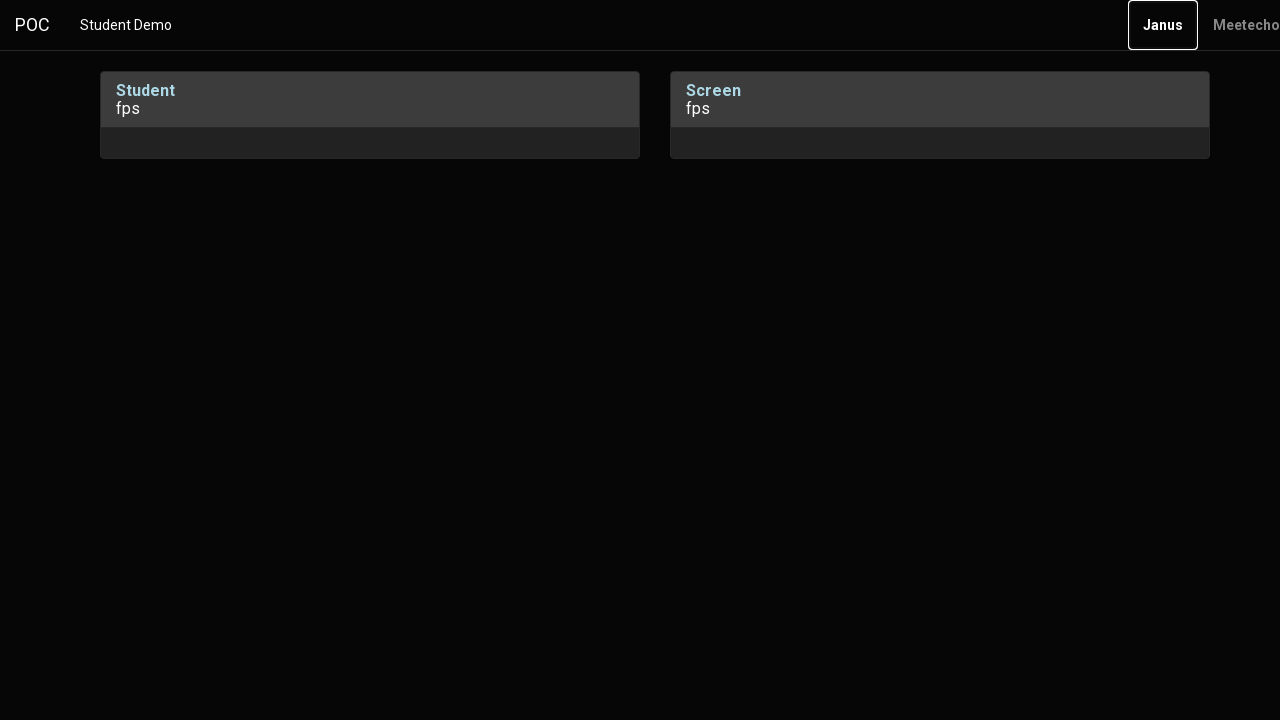

Waited 2 seconds after second Tab press
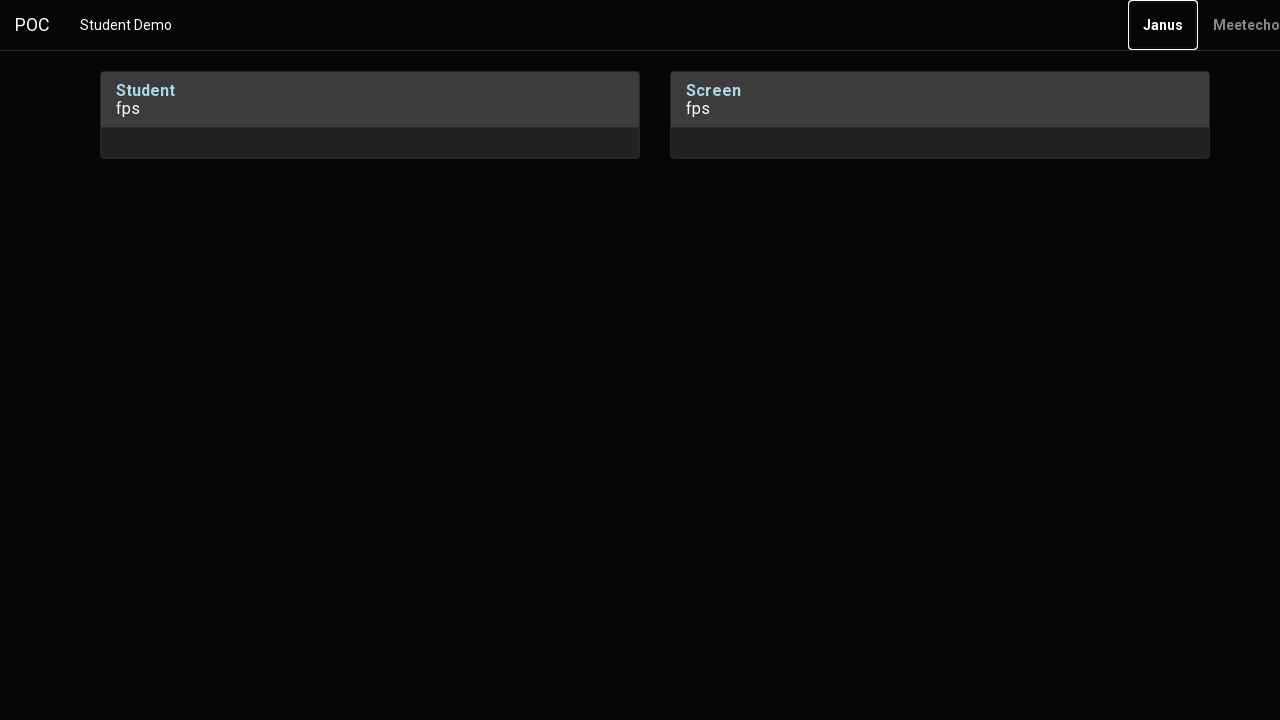

Pressed Enter to confirm final dialog action and join live session
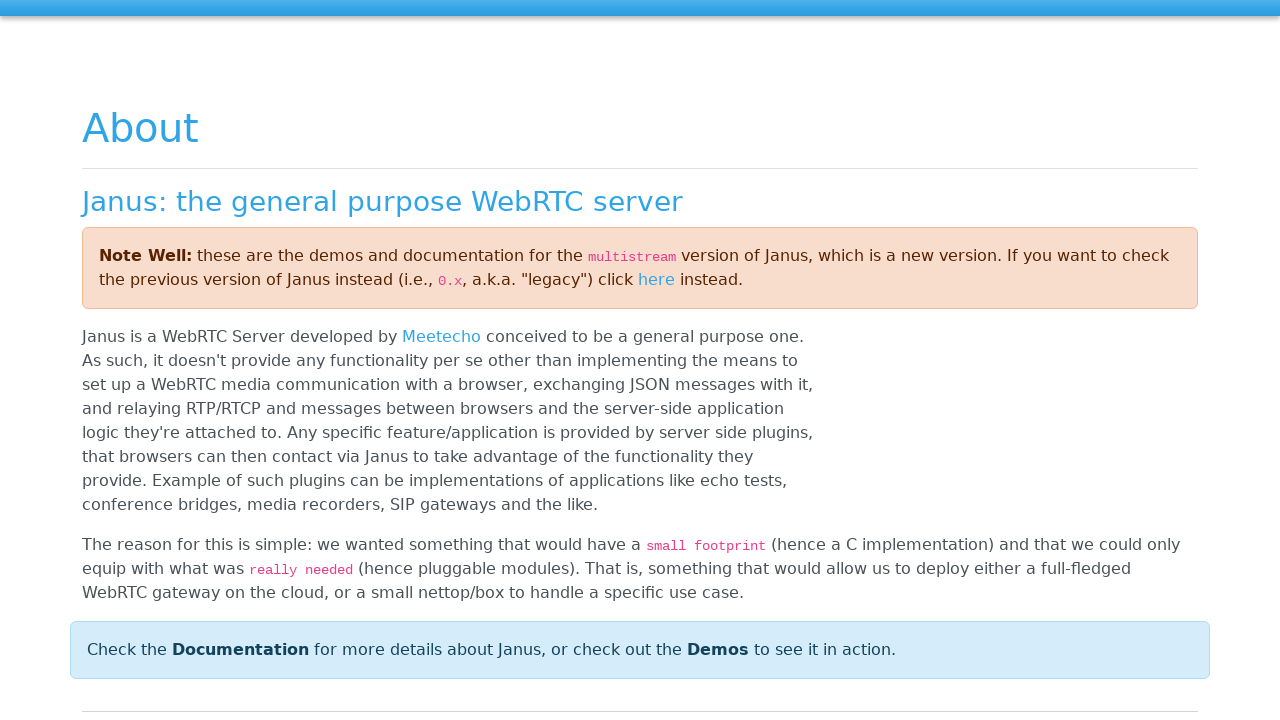

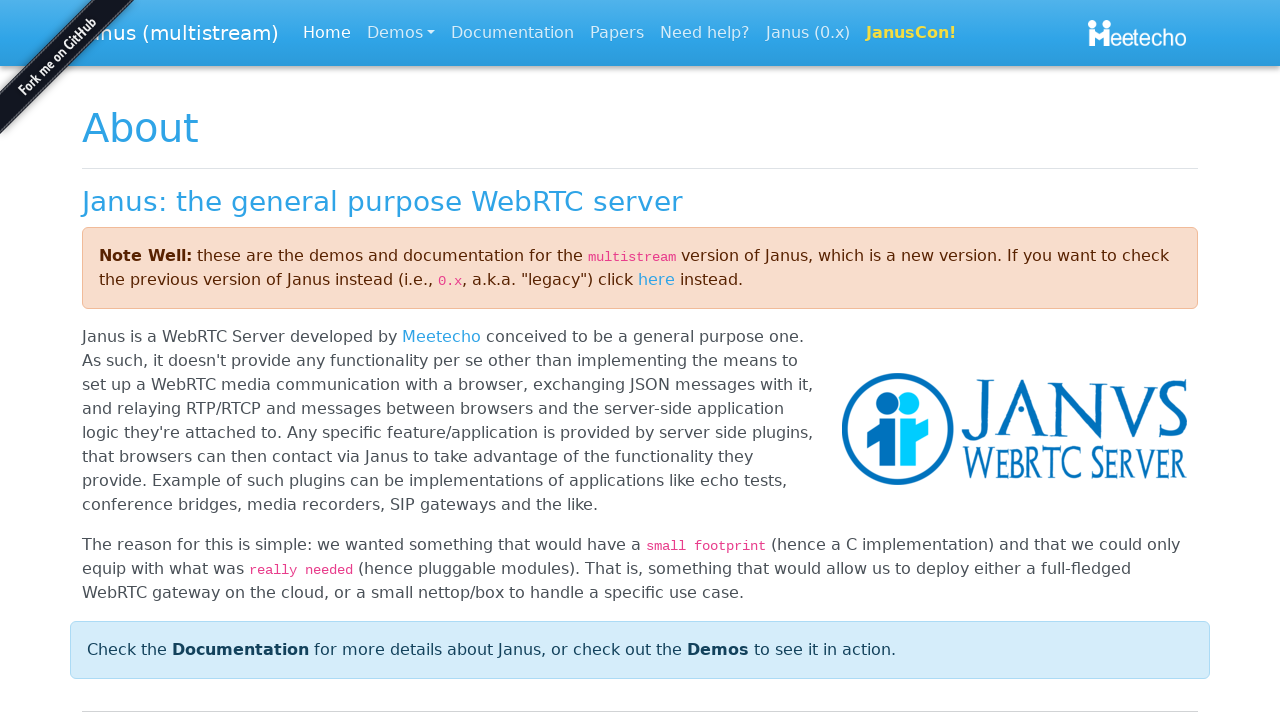